Tests login with locked out user credentials and verifies the locked out error message

Starting URL: https://www.saucedemo.com/

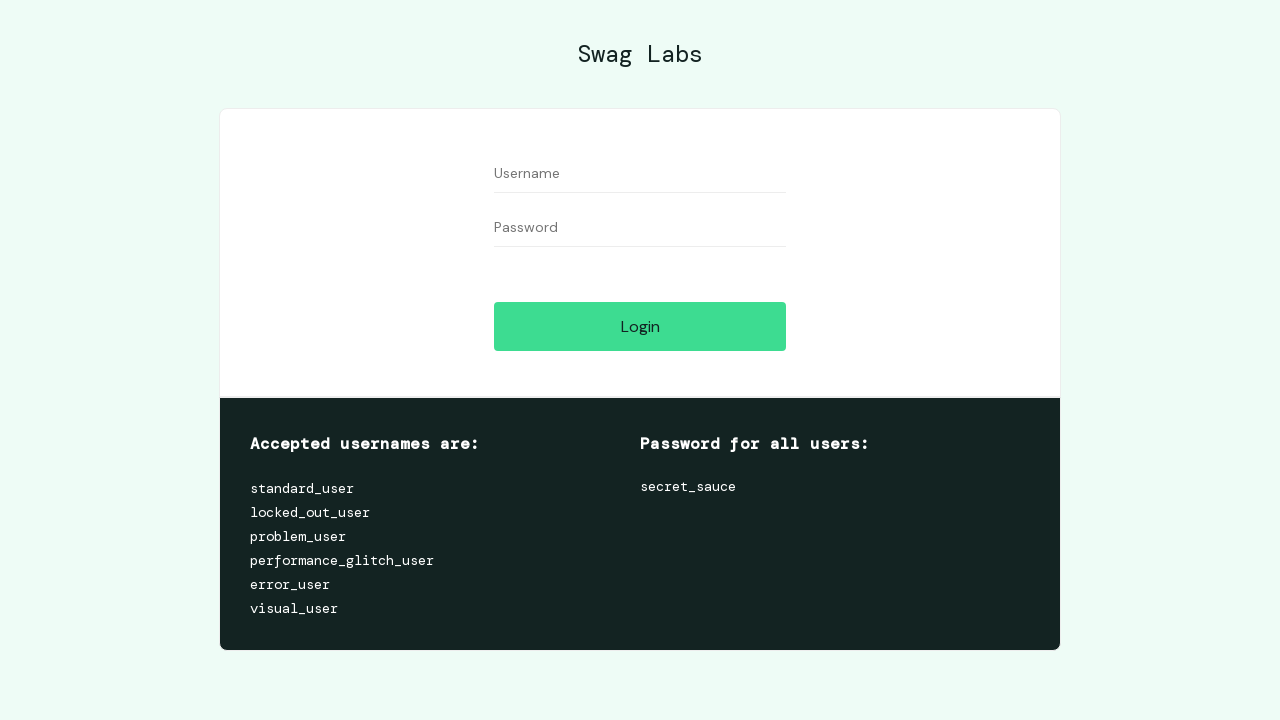

Filled username field with 'locked_out_user' on #user-name
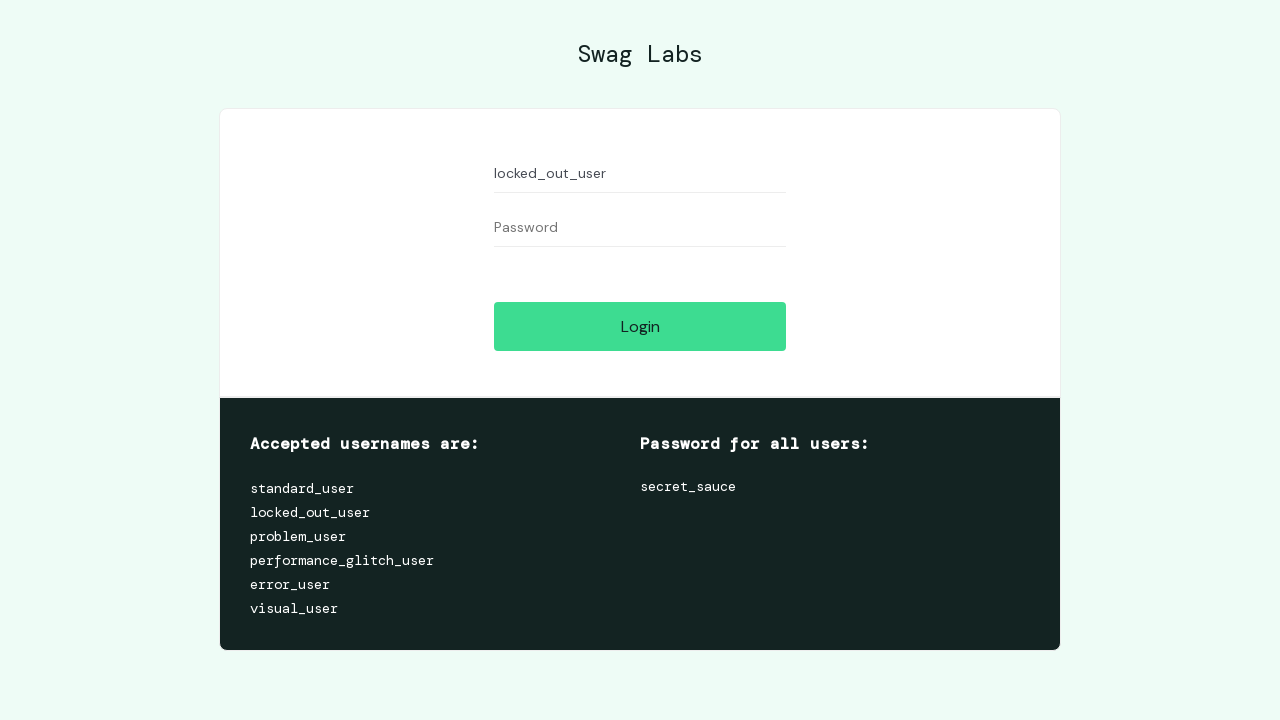

Filled password field with 'secret_sauce' on #password
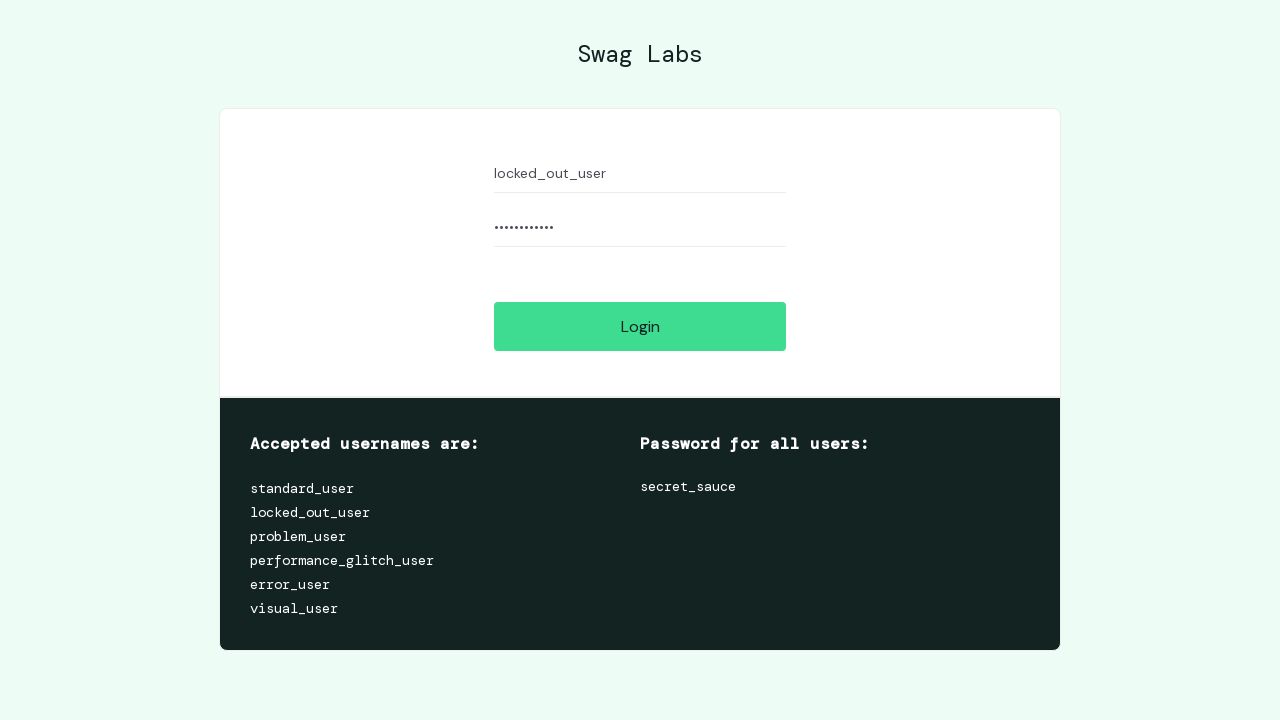

Clicked login button at (640, 326) on #login-button
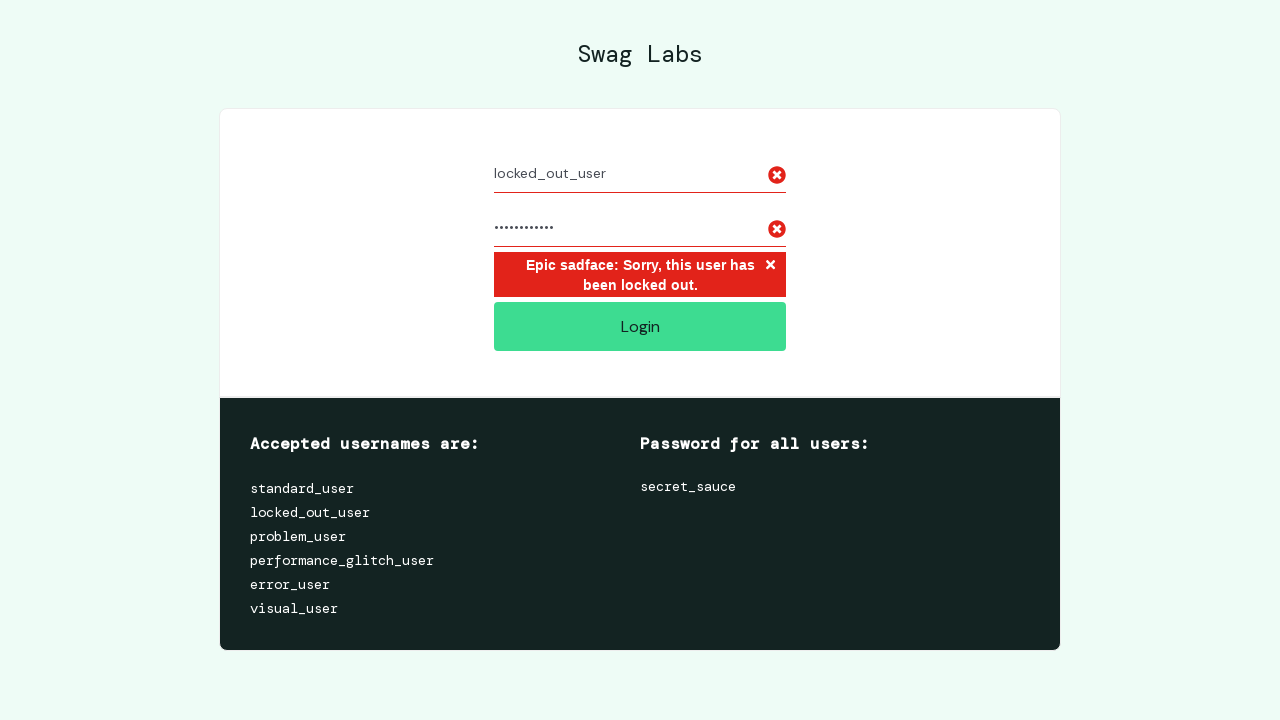

Waited for error message to appear
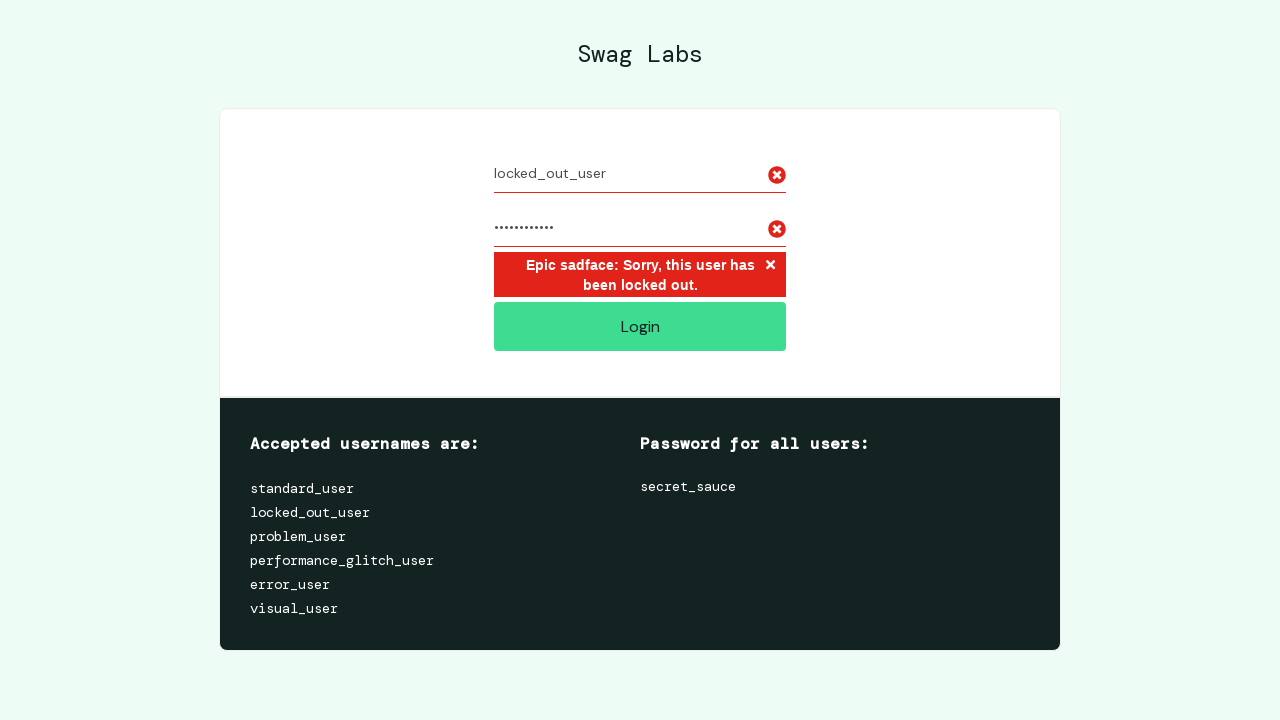

Located error message element
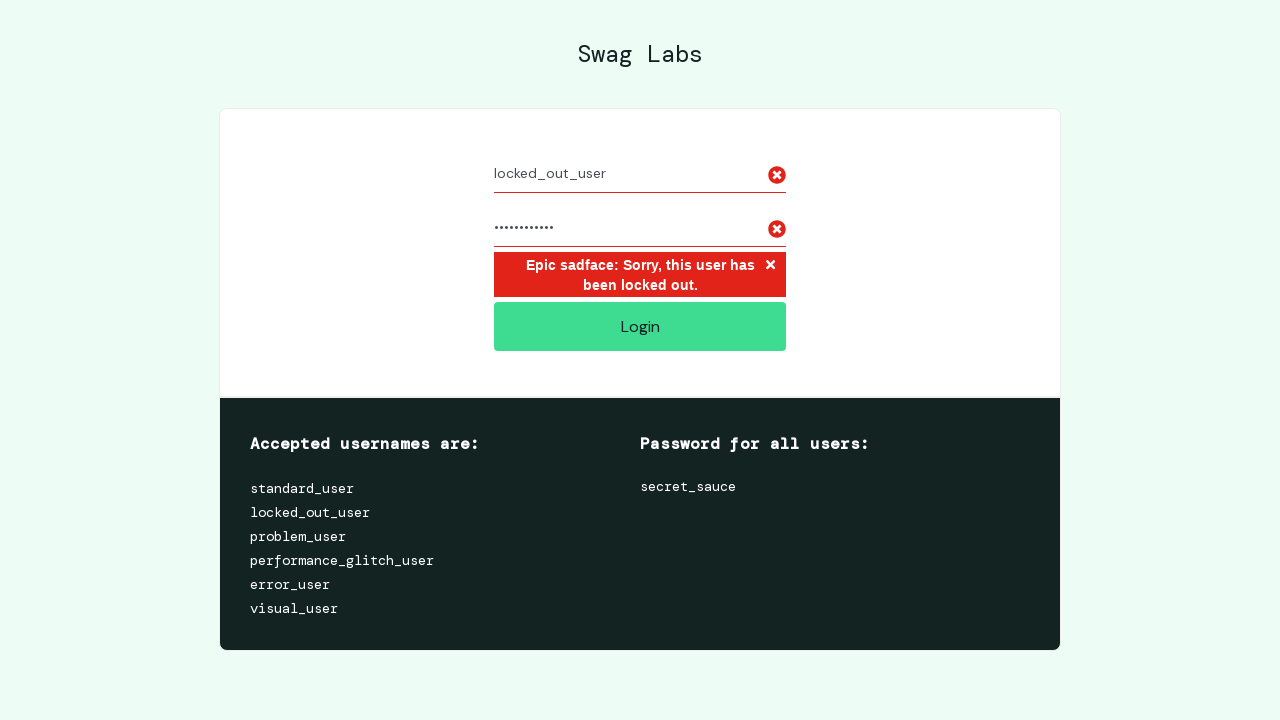

Verified locked out error message: 'Epic sadface: Sorry, this user has been locked out.'
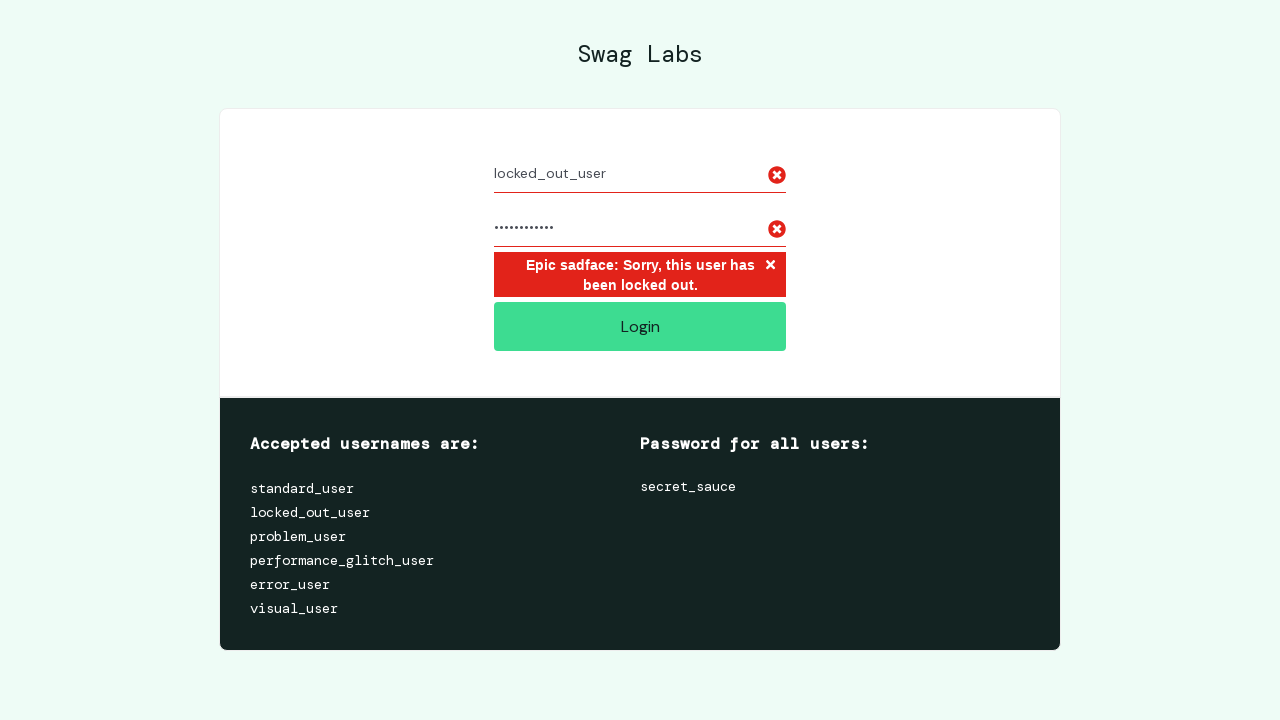

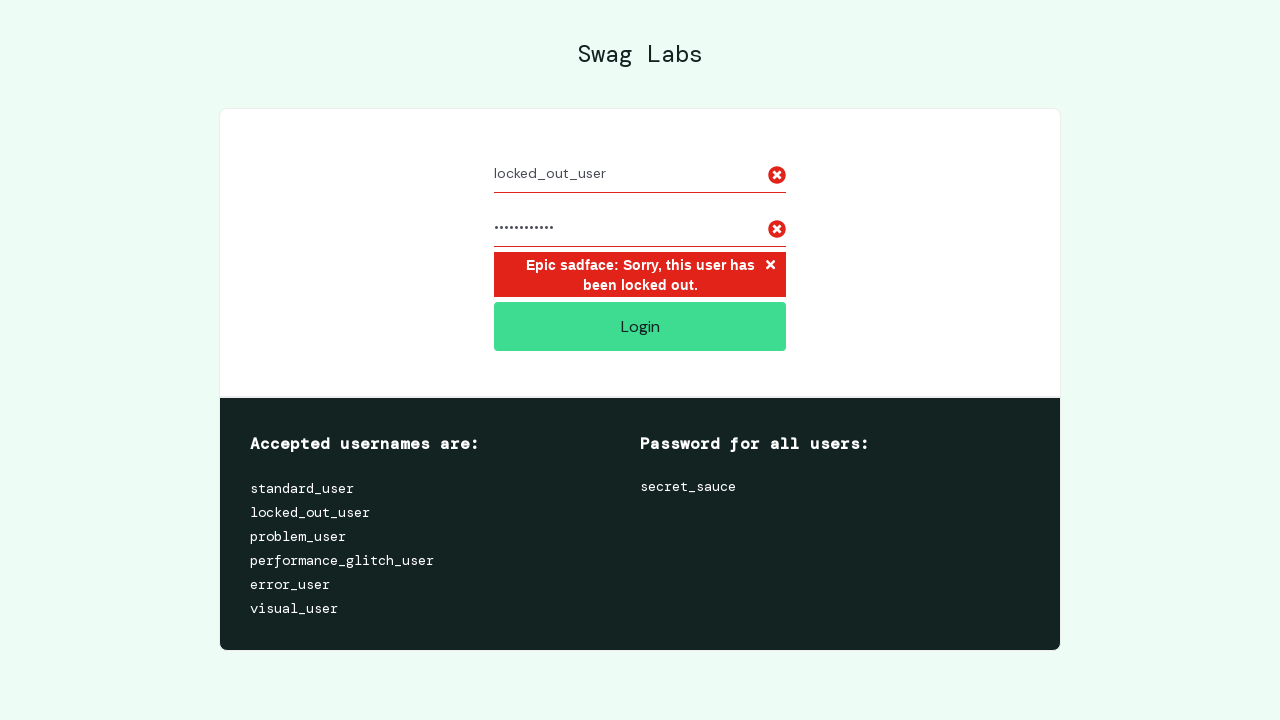